Navigates to Python.org and verifies the page title

Starting URL: https://www.python.org/

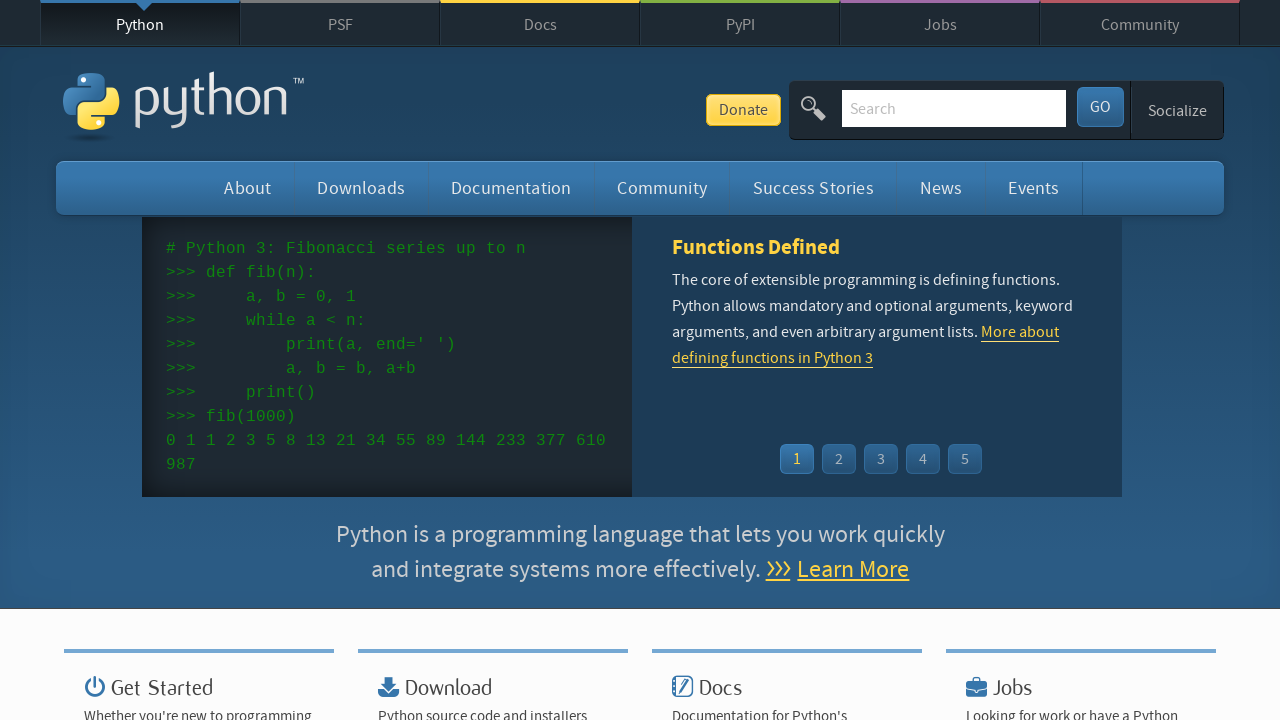

Navigated to https://www.python.org/
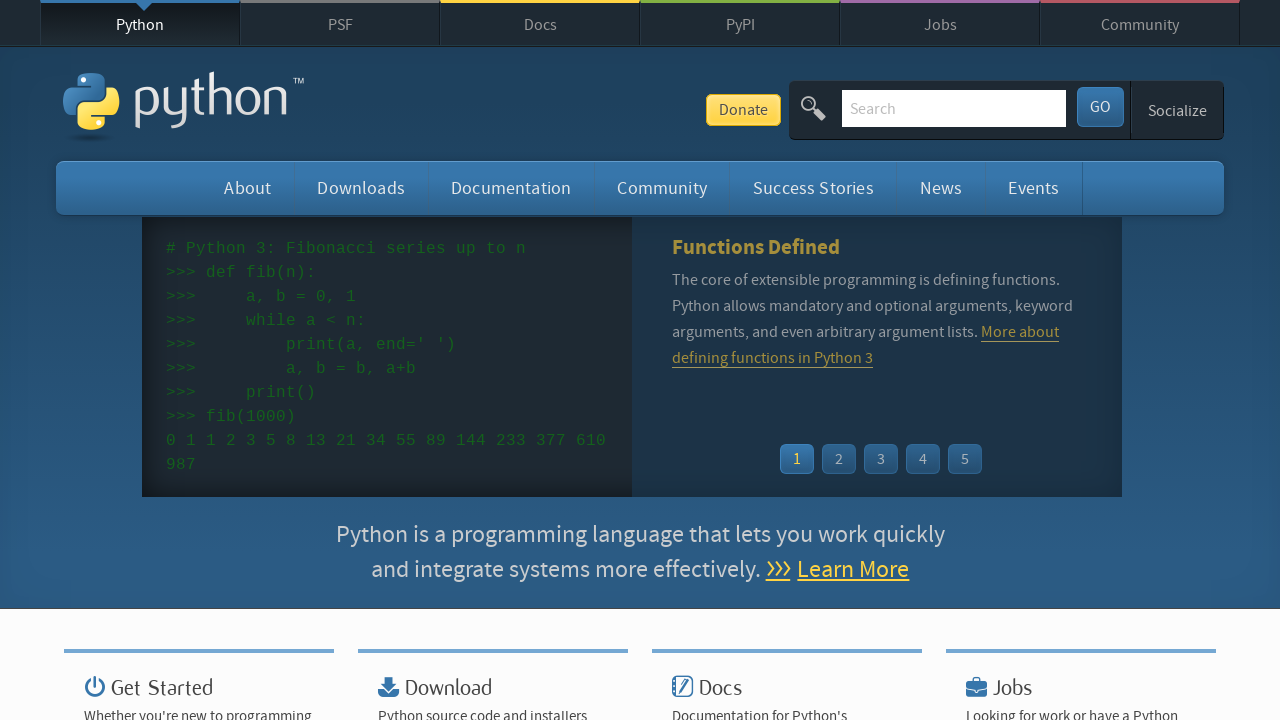

Verified page title is 'Welcome to Python.org'
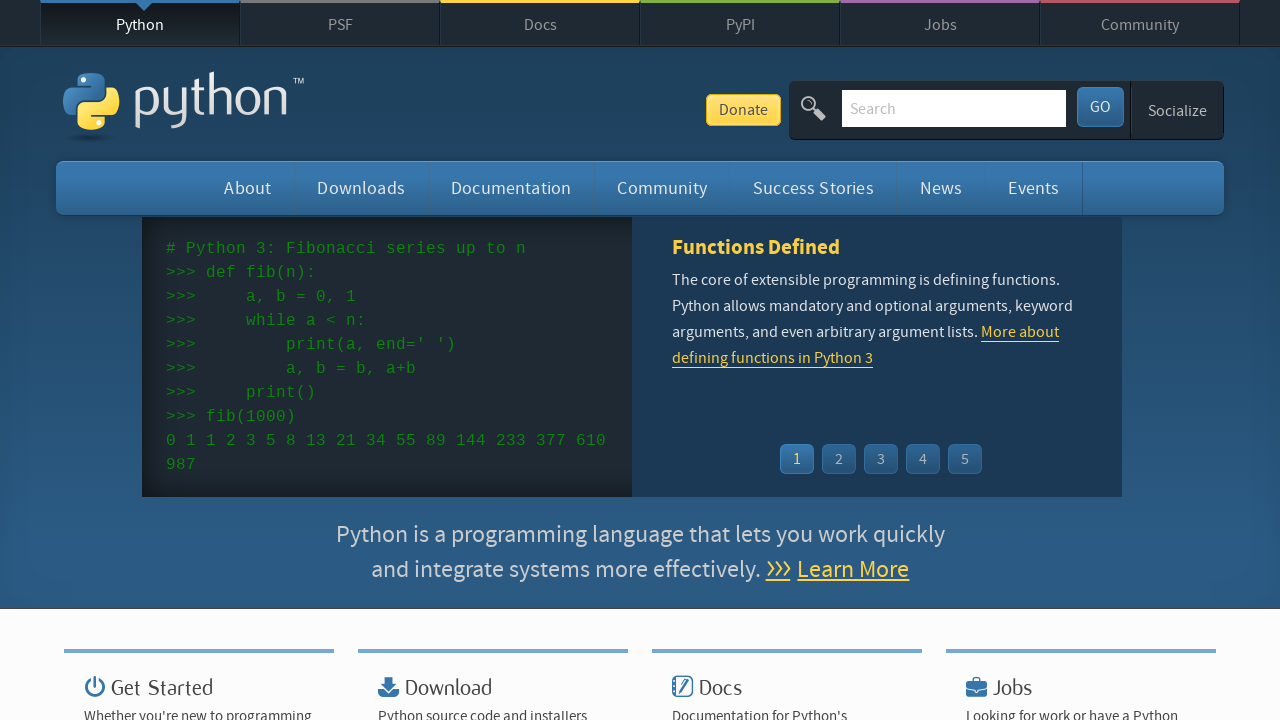

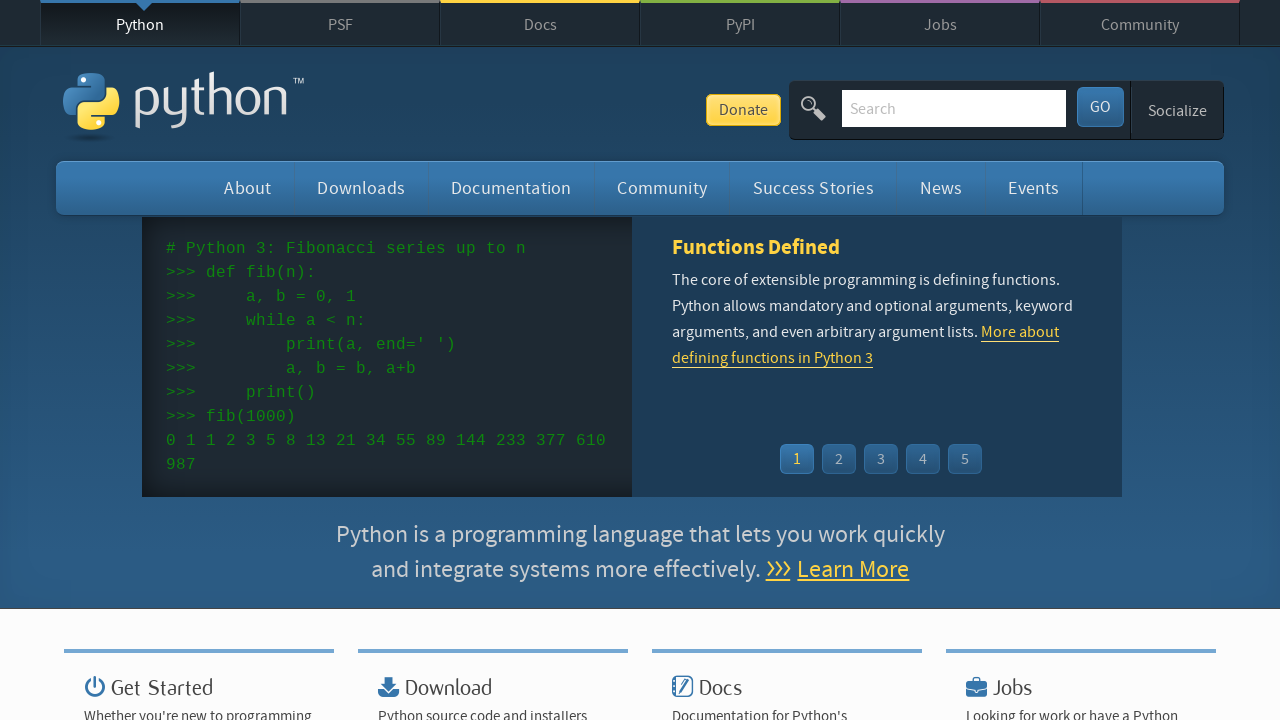